Tests form field interaction by clicking, clearing, and entering text into the username field on Salesforce login page

Starting URL: https://login.salesforce.com

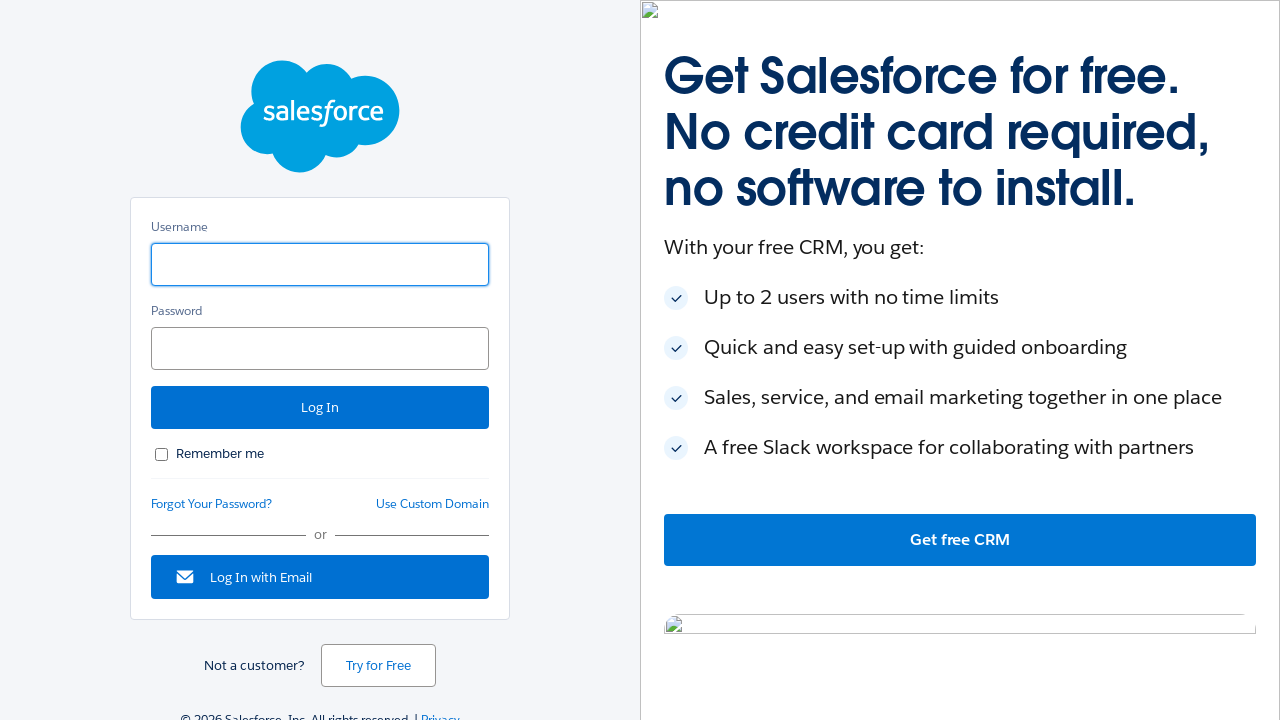

Clicked on username field to focus at (320, 264) on #username
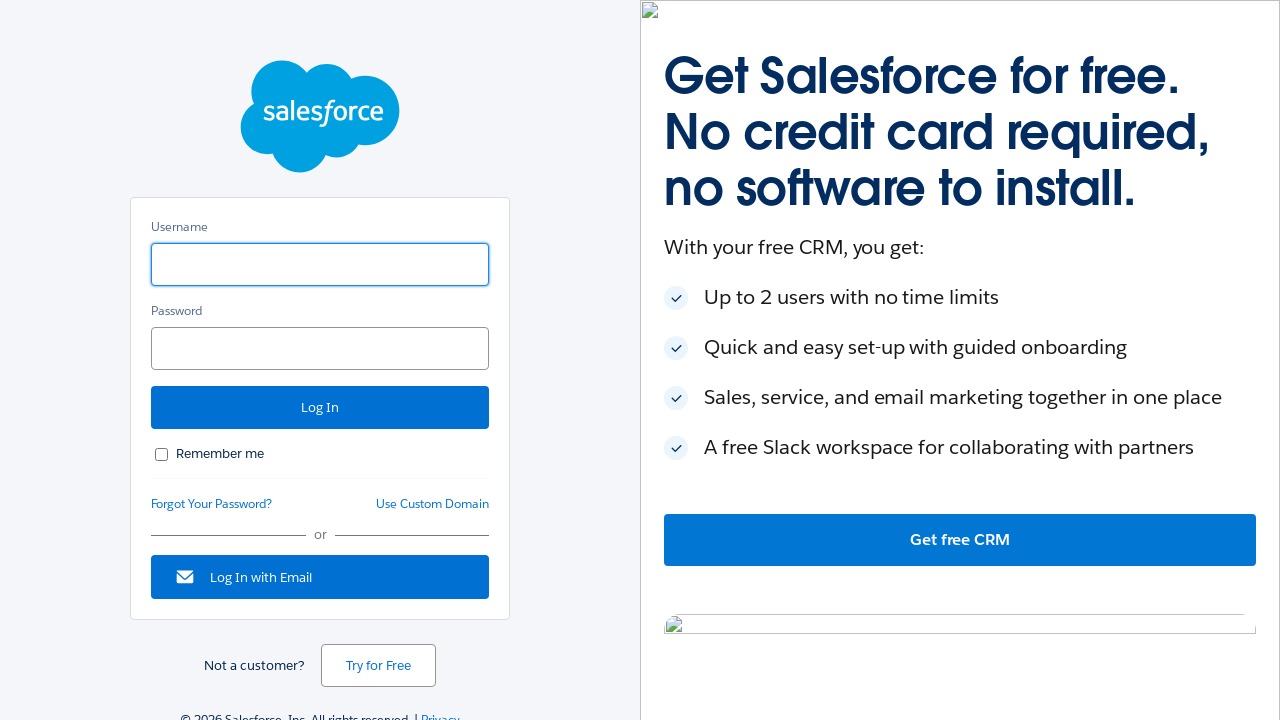

Cleared the username field on #username
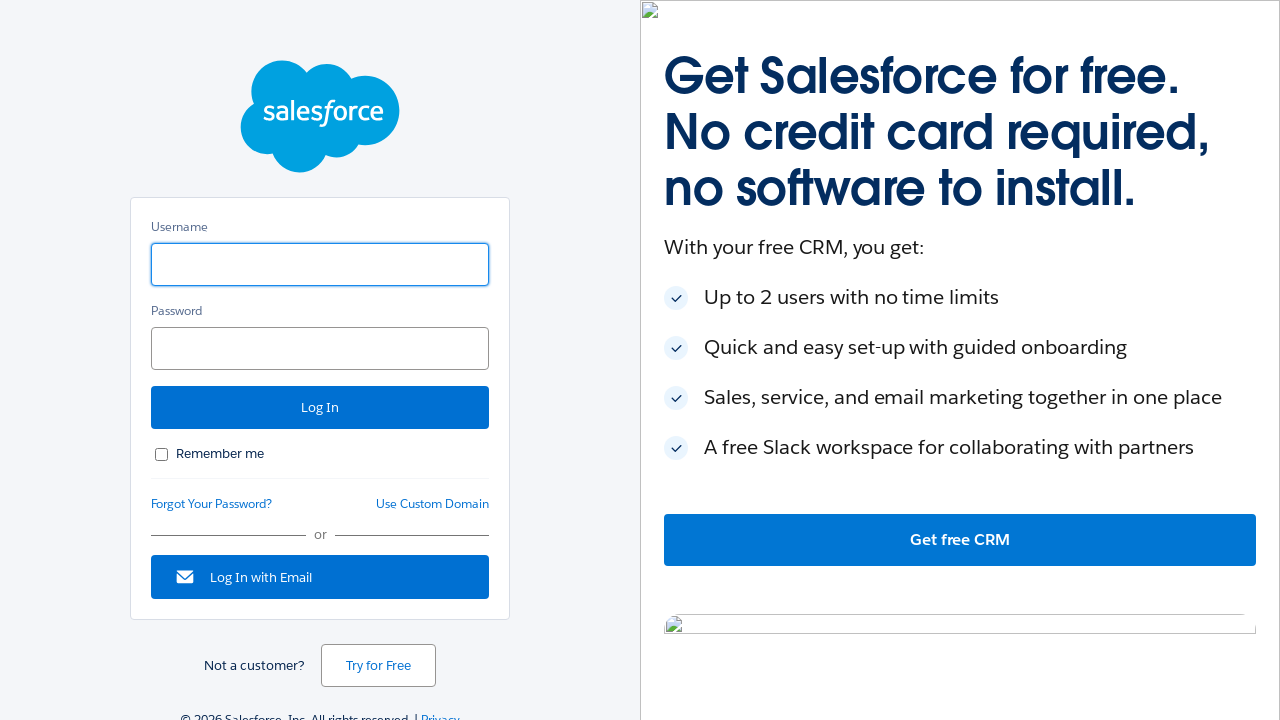

Entered 'Mindq' into the username field on #username
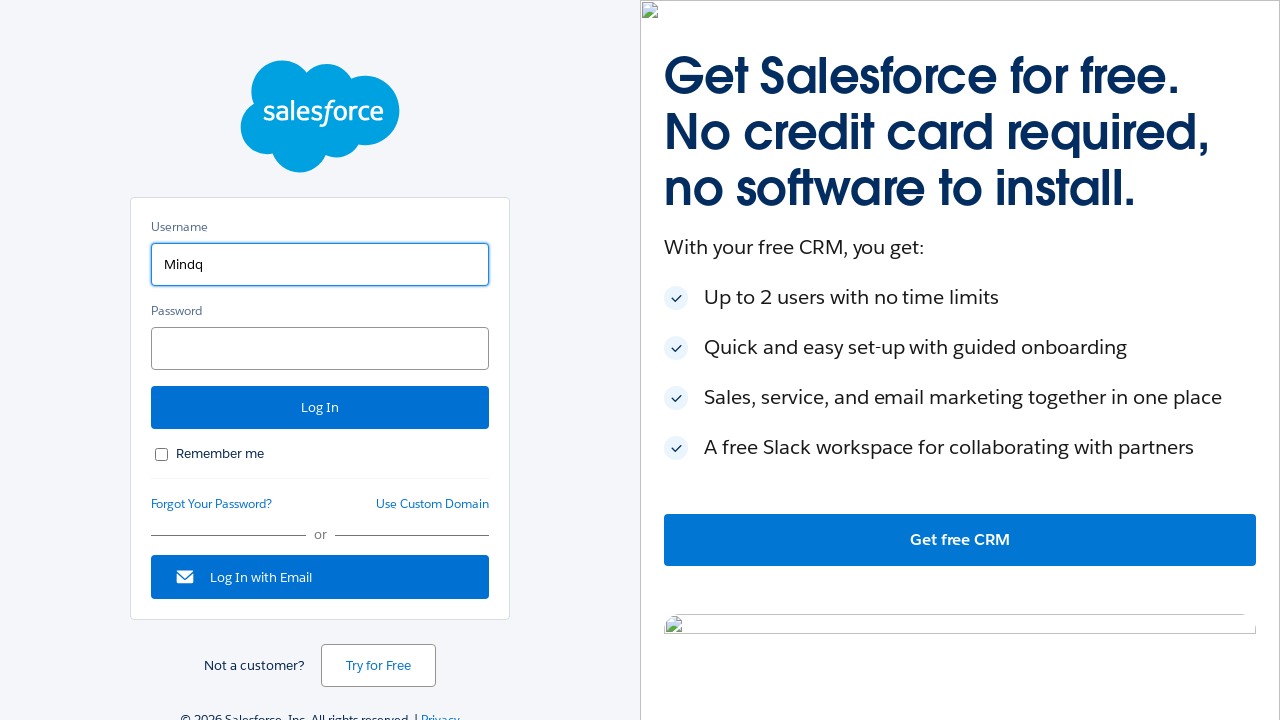

Cleared the username field again on #username
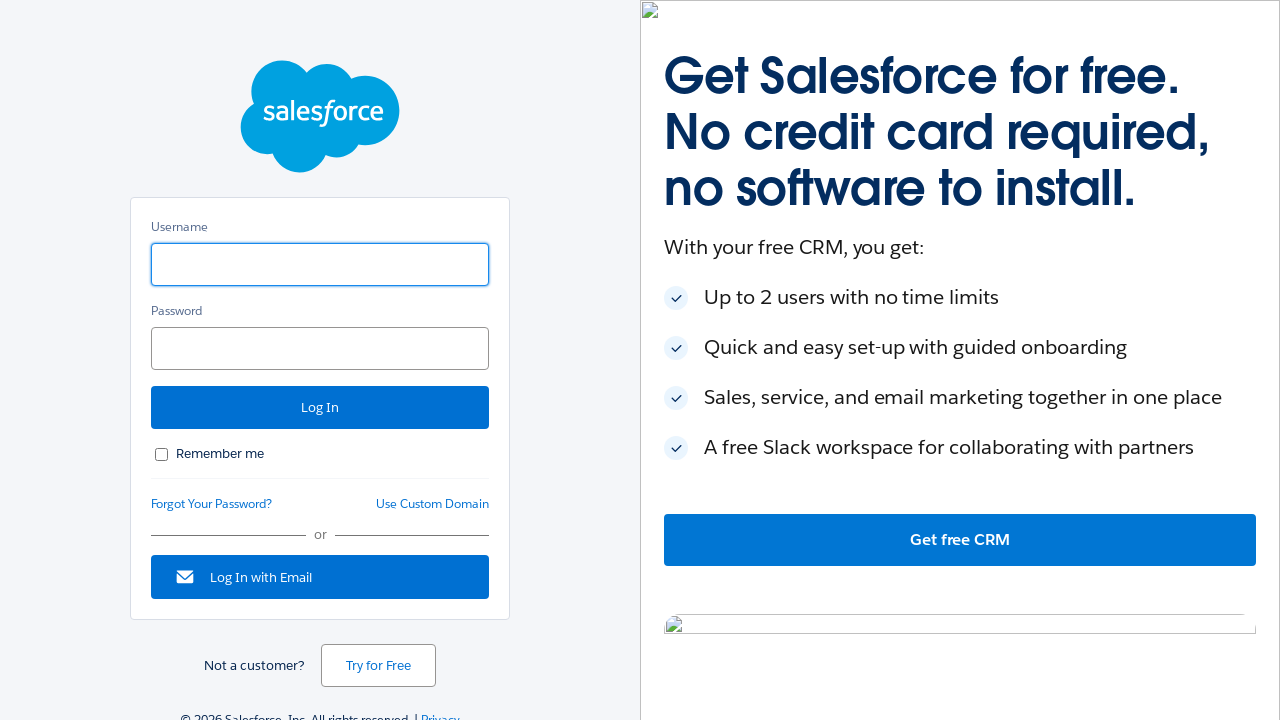

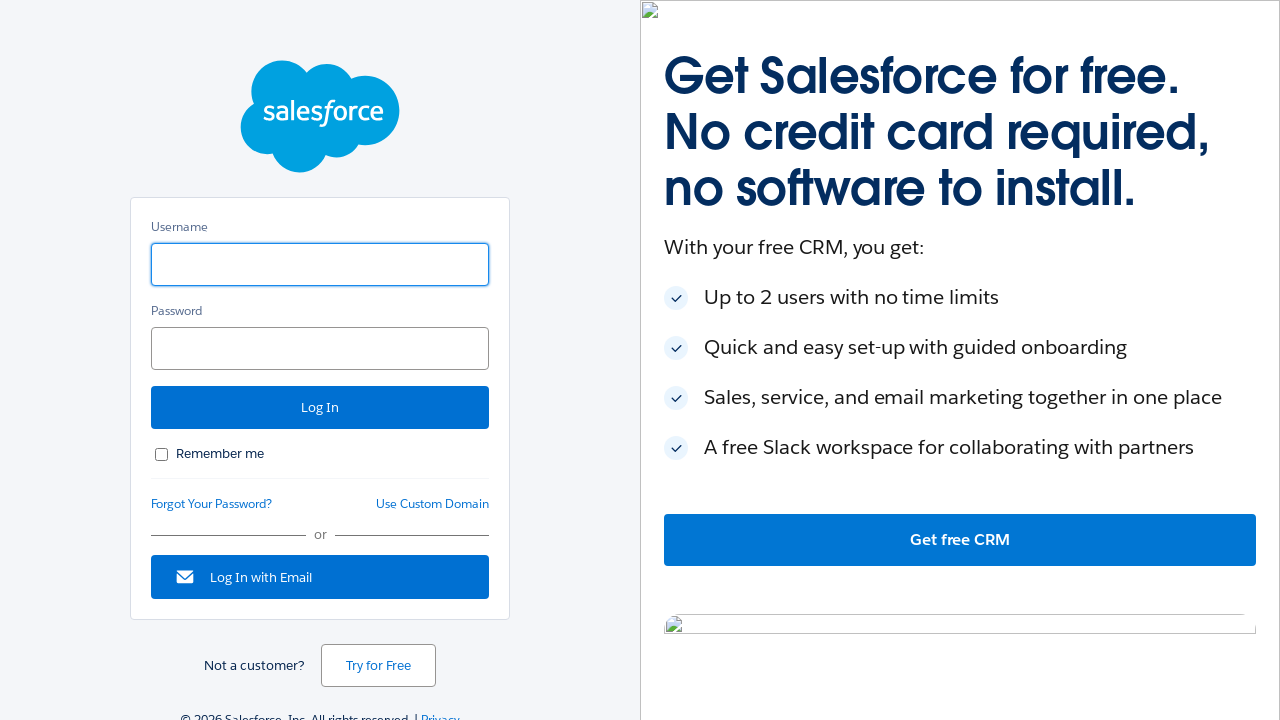